Tests file download functionality by clicking on a download link and waiting for the download to complete on a file download test page.

Starting URL: https://the-internet.herokuapp.com/download

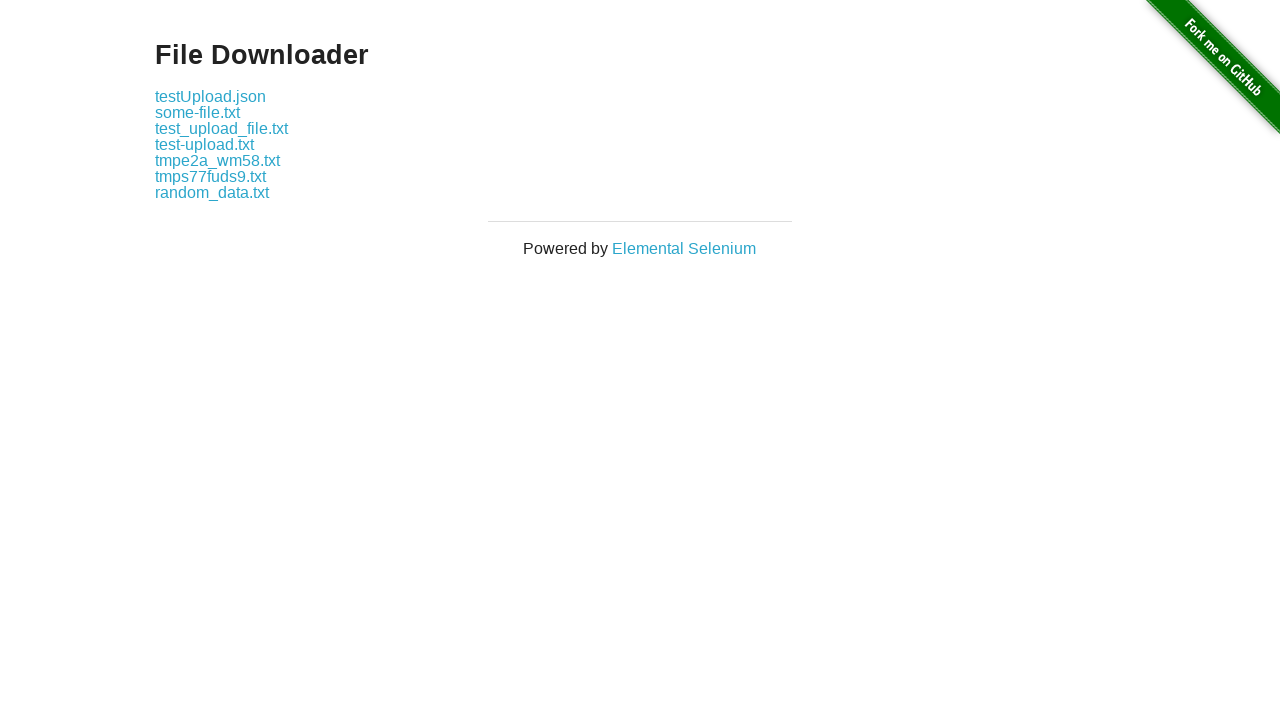

Download page loaded and download link selector found
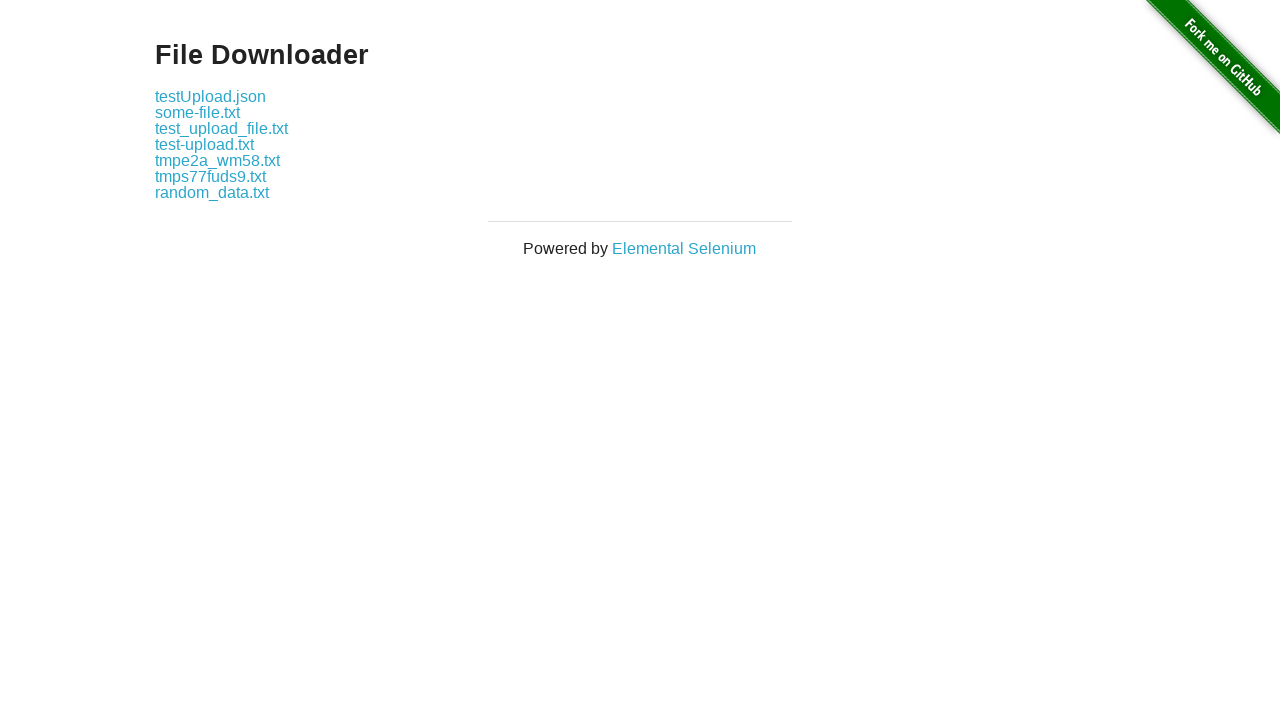

Clicked on first available download link at (210, 96) on a[href*='download/'] >> nth=0
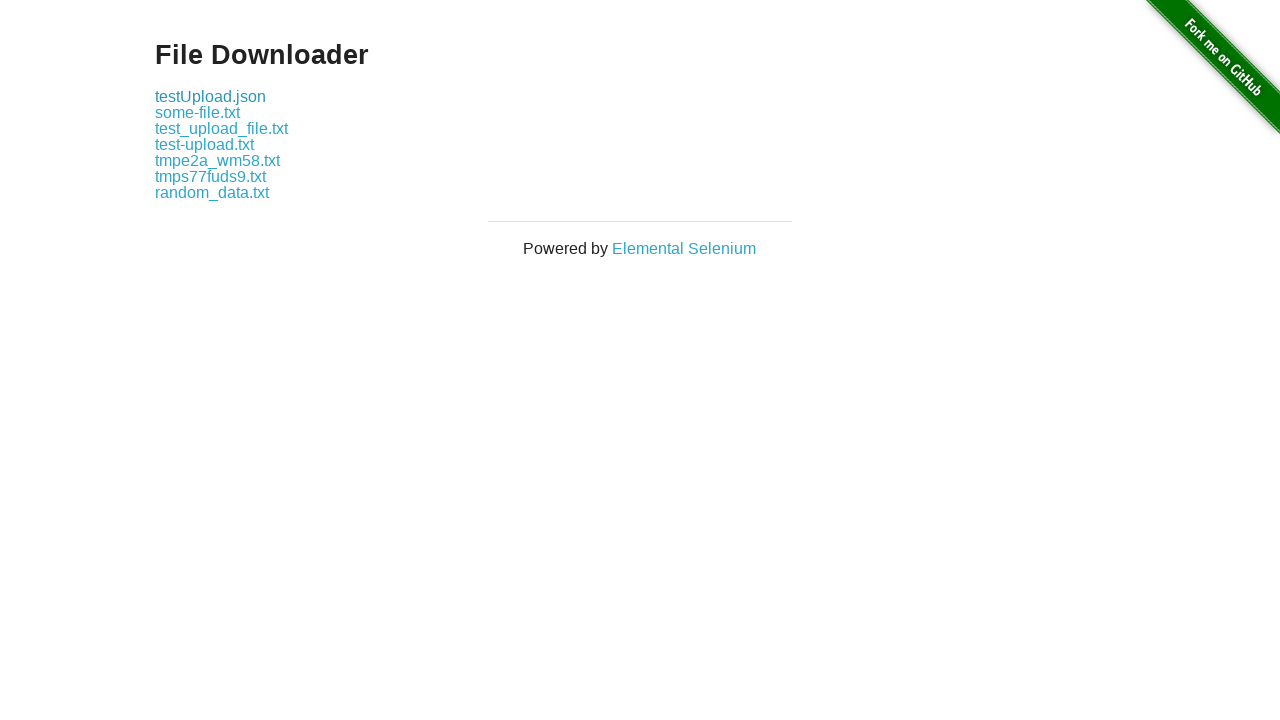

Download object obtained and ready
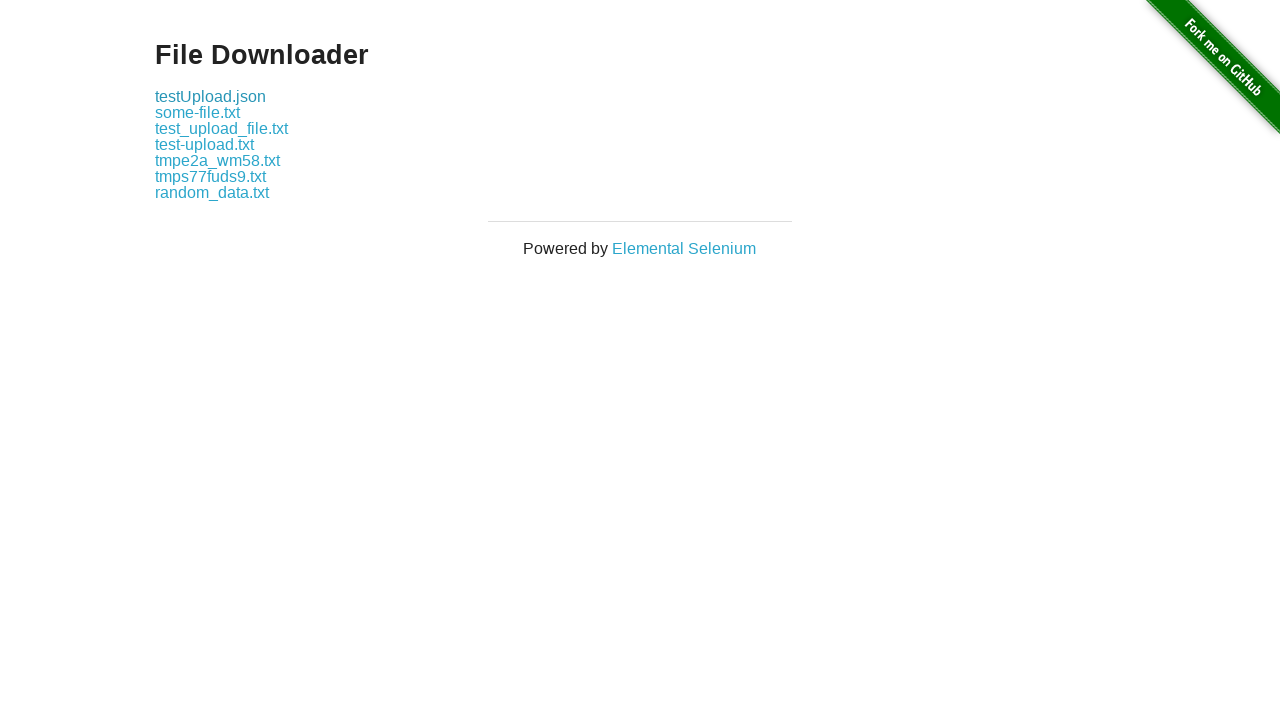

File download completed and path obtained
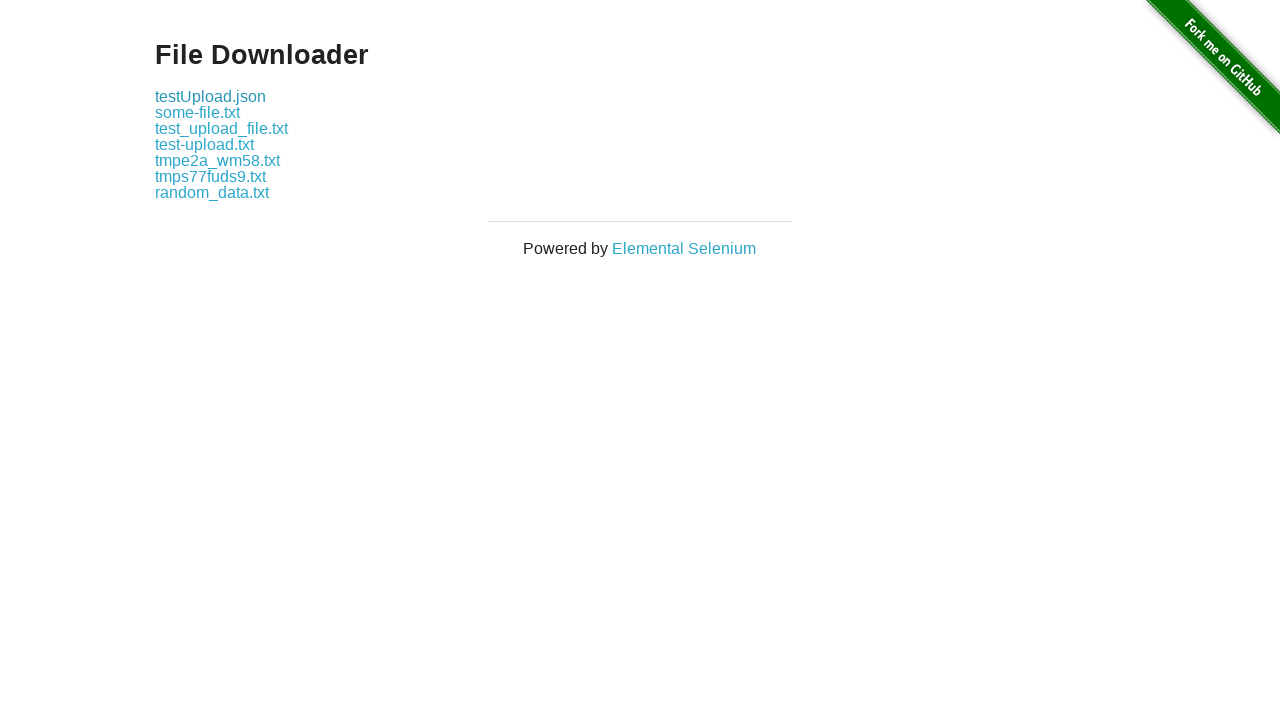

Download verification passed - suggested filename exists
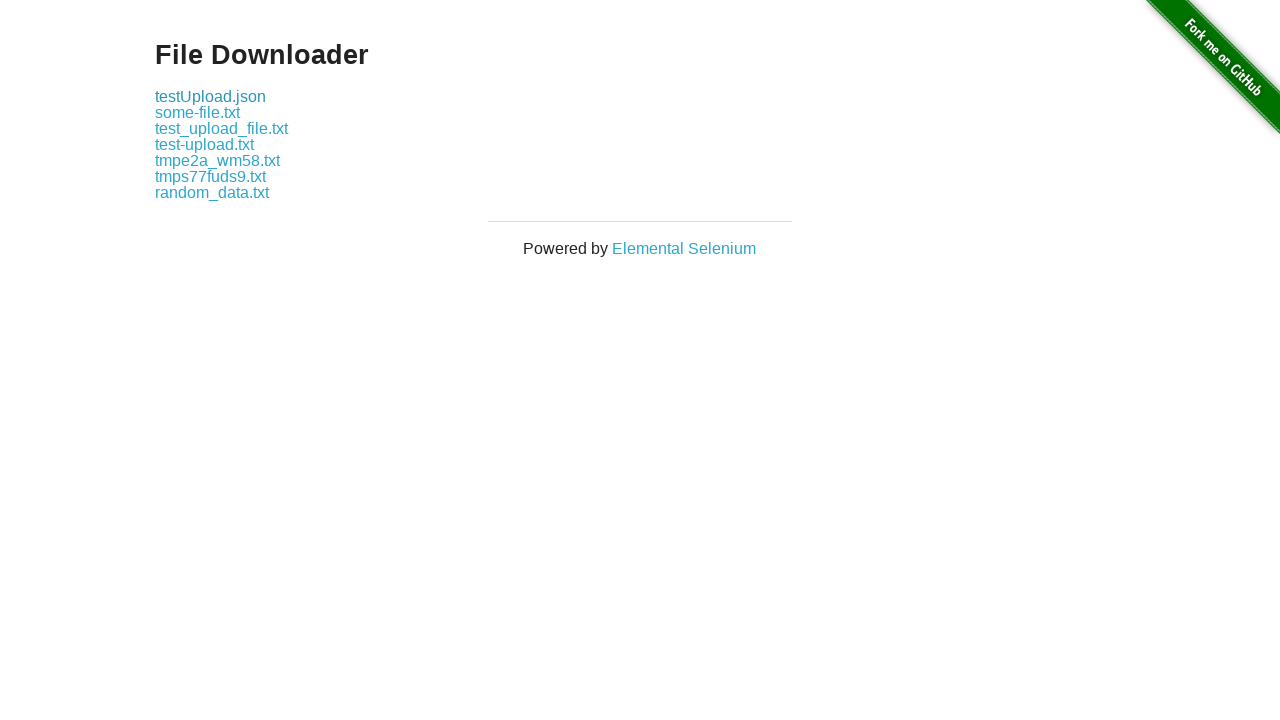

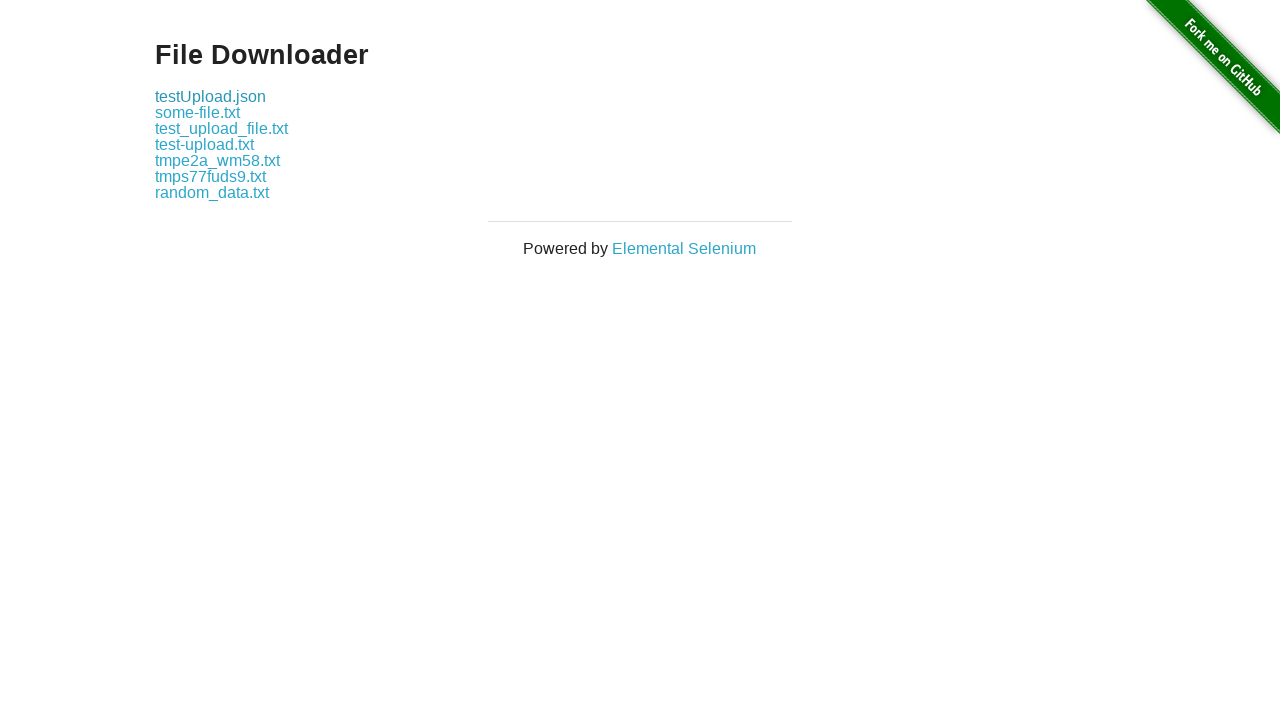